Tests the date picker functionality by filling in a date value into the datepicker input field

Starting URL: https://testautomationpractice.blogspot.com/

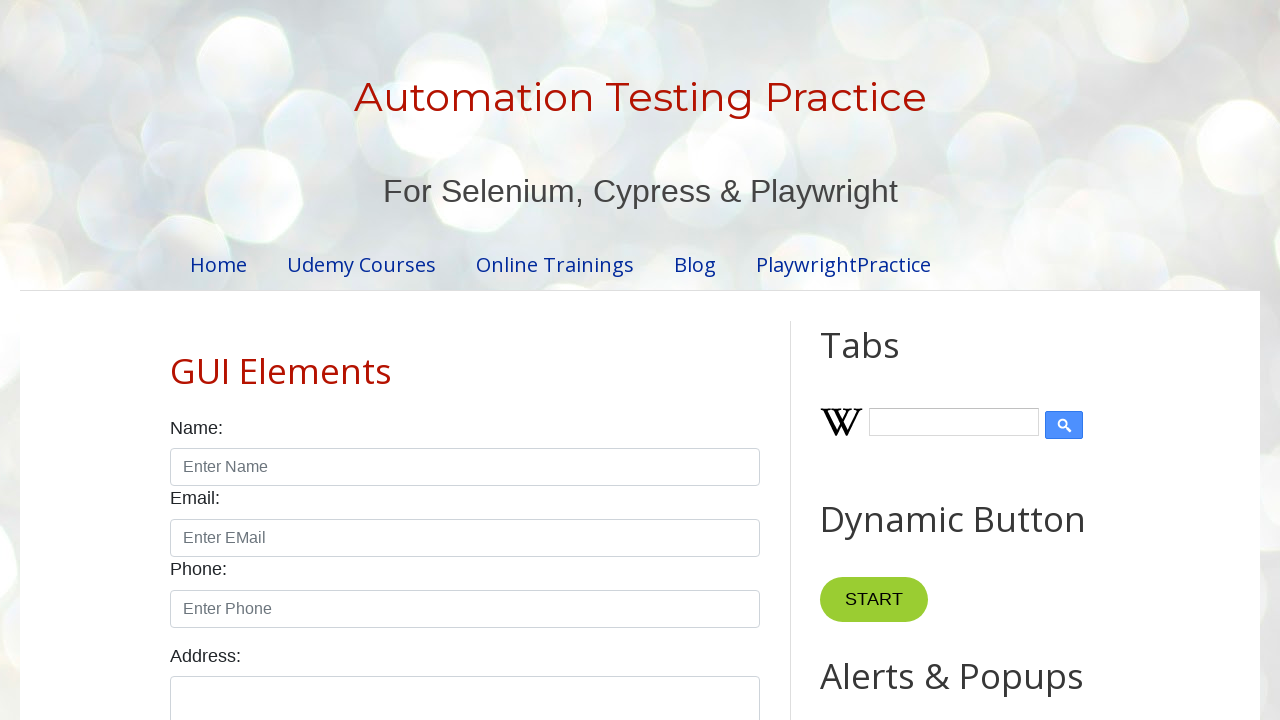

Navigated to test automation practice website
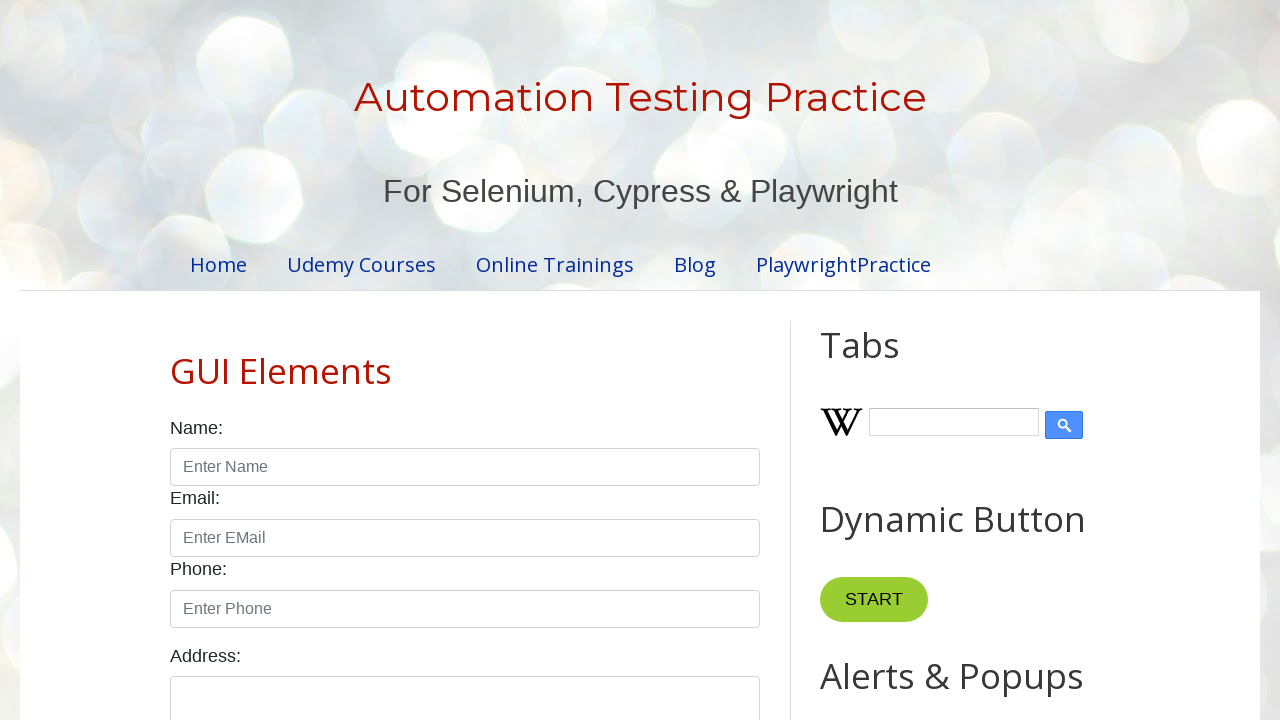

Filled date picker input field with date '25/10/2024' on #datepicker
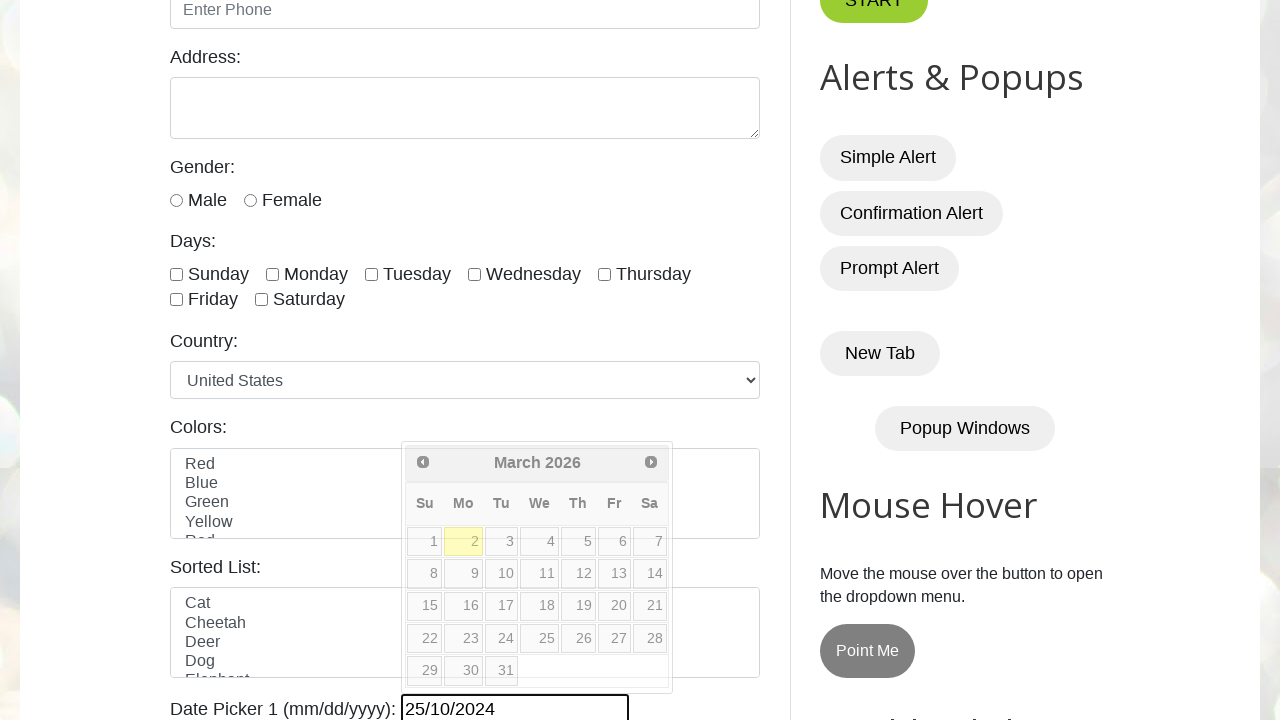

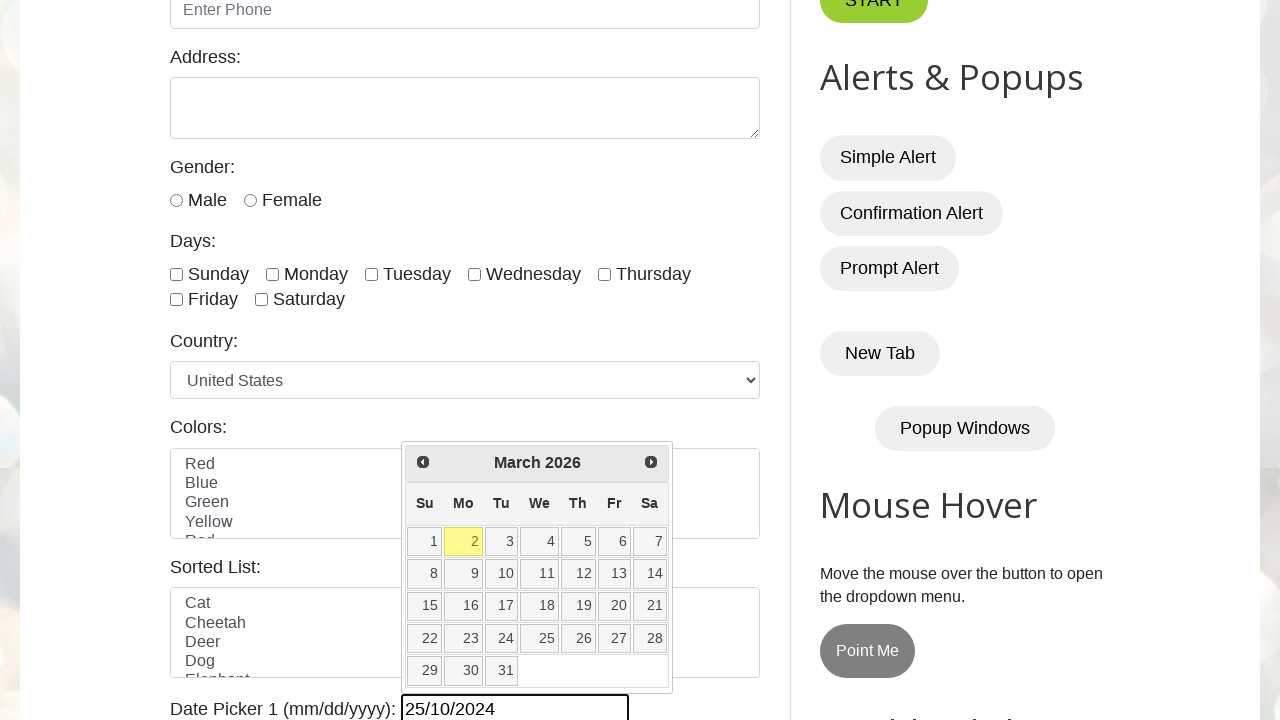